Tests radio button selection by clicking on radio button option 3 and verifying it is selected

Starting URL: https://www.rahulshettyacademy.com/AutomationPractice/

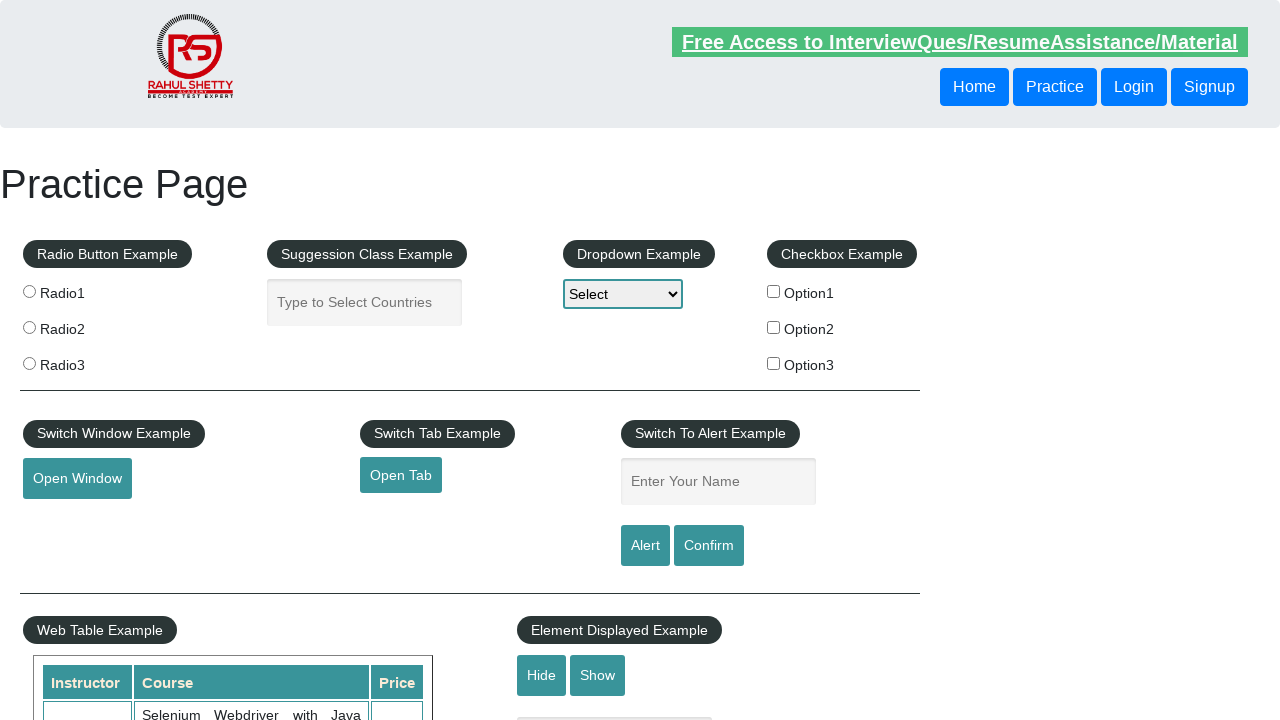

Clicked on radio button option 3 at (29, 363) on input[value='radio3']
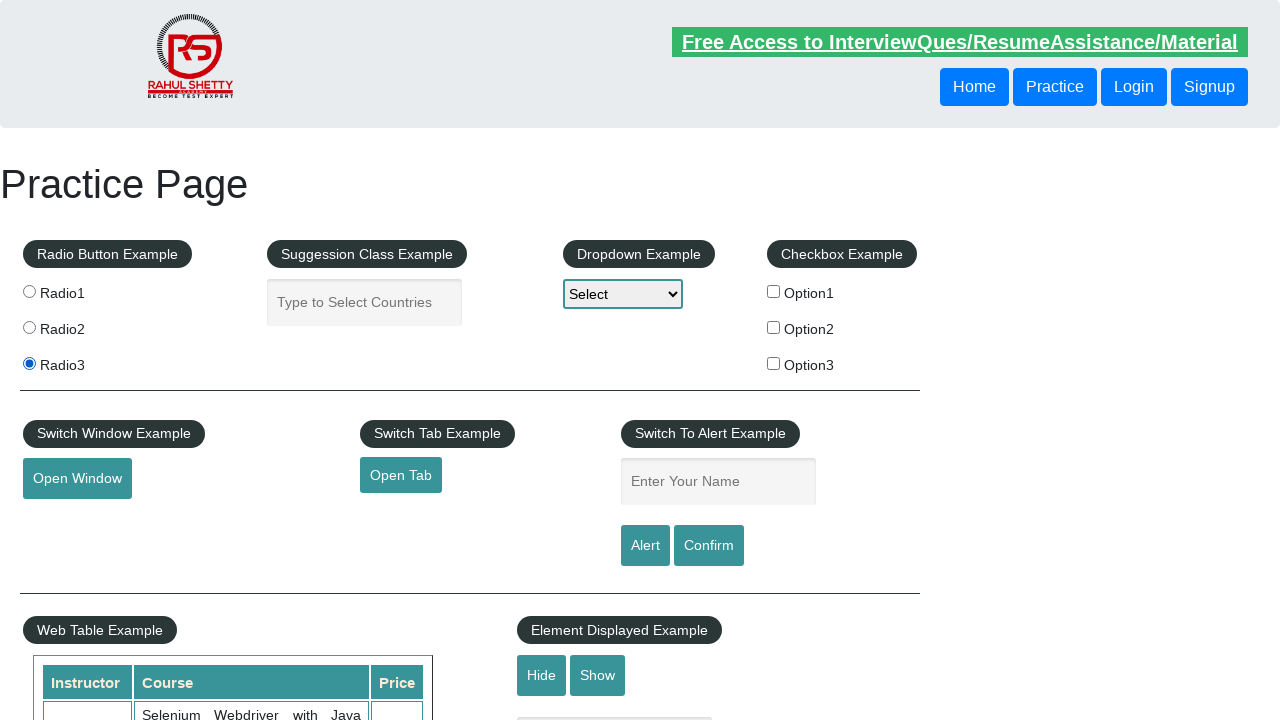

Verified that radio button option 3 is selected
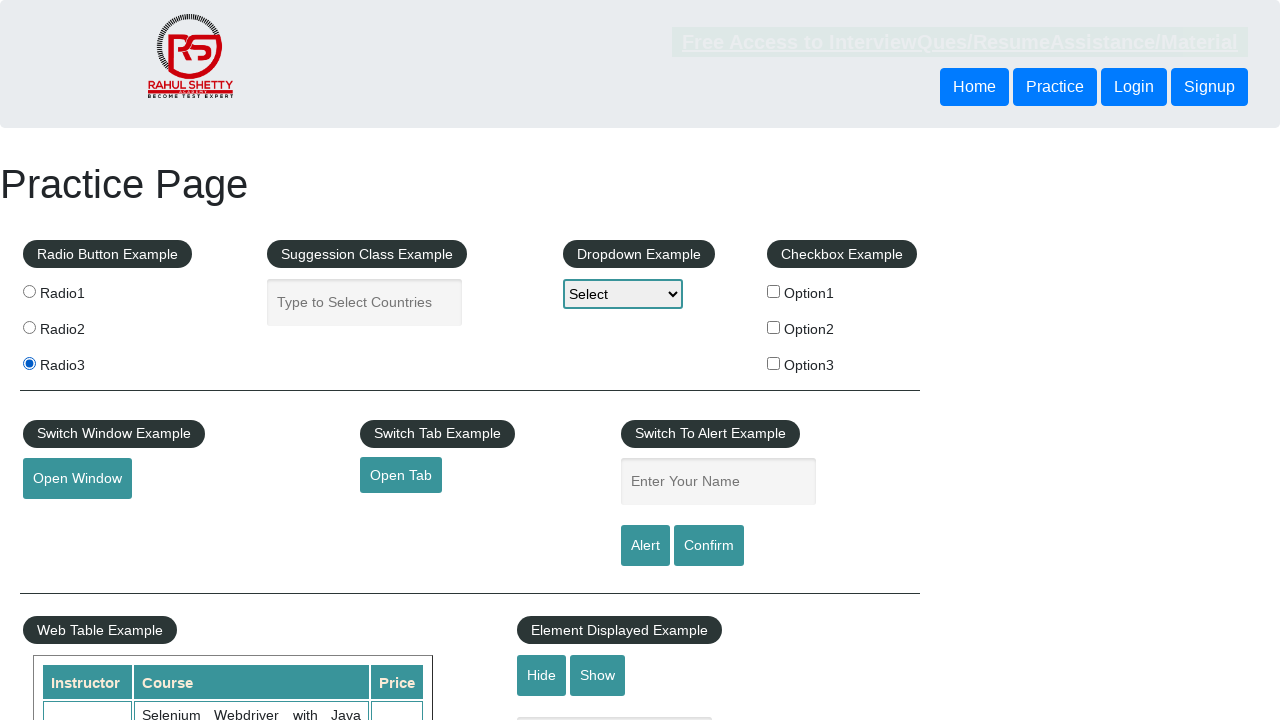

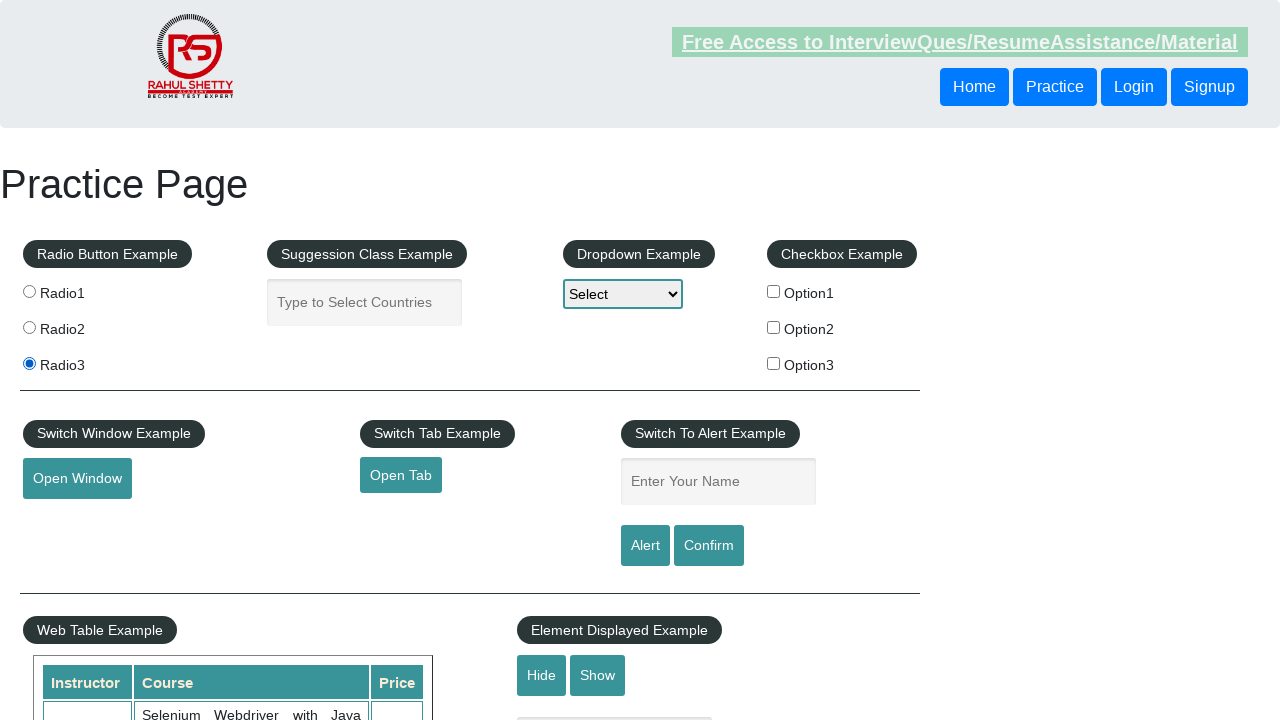